Tests double-click functionality within an iframe by double-clicking a box element and verifying the background color changes

Starting URL: http://api.jquery.com/dblclick/

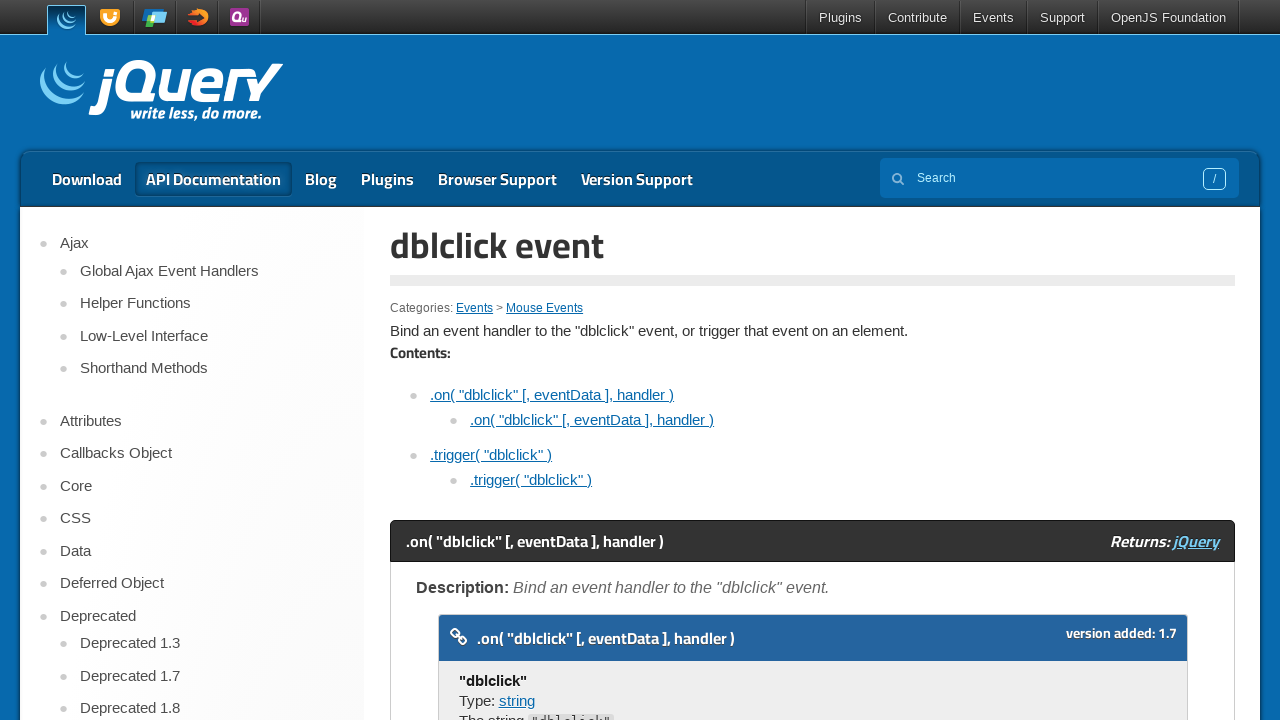

Located and switched to first iframe
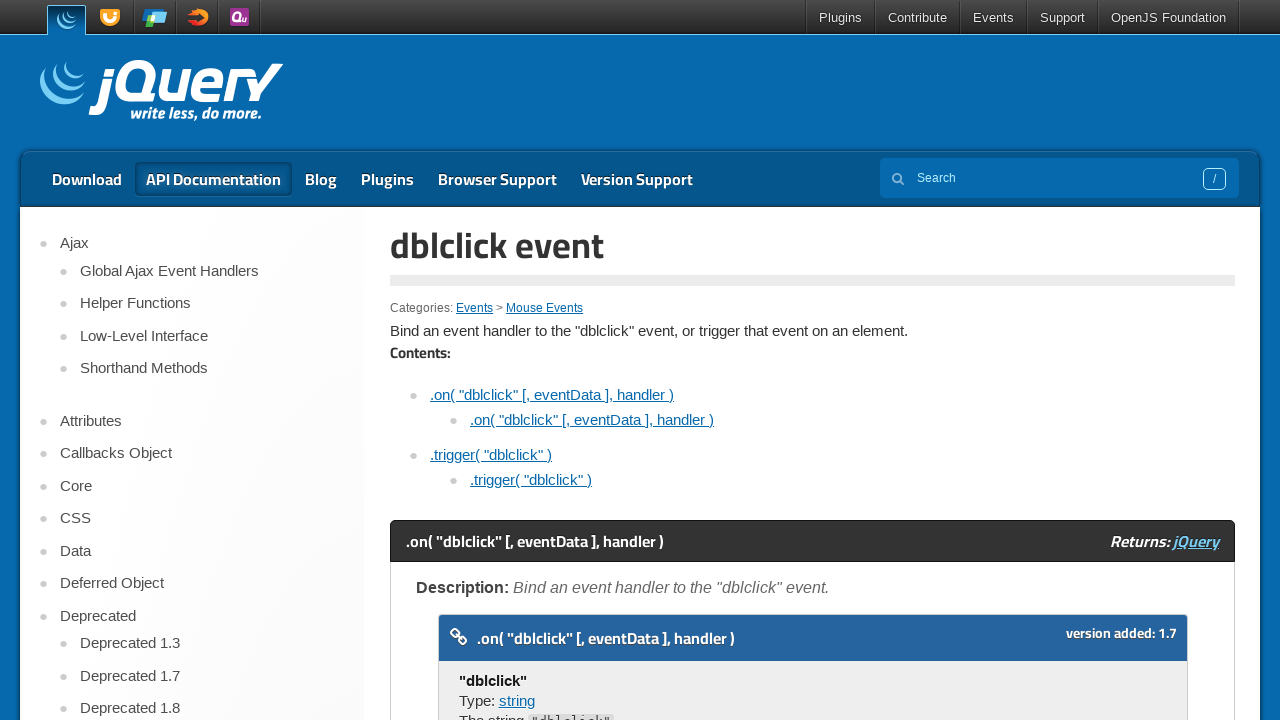

Located box element to double-click
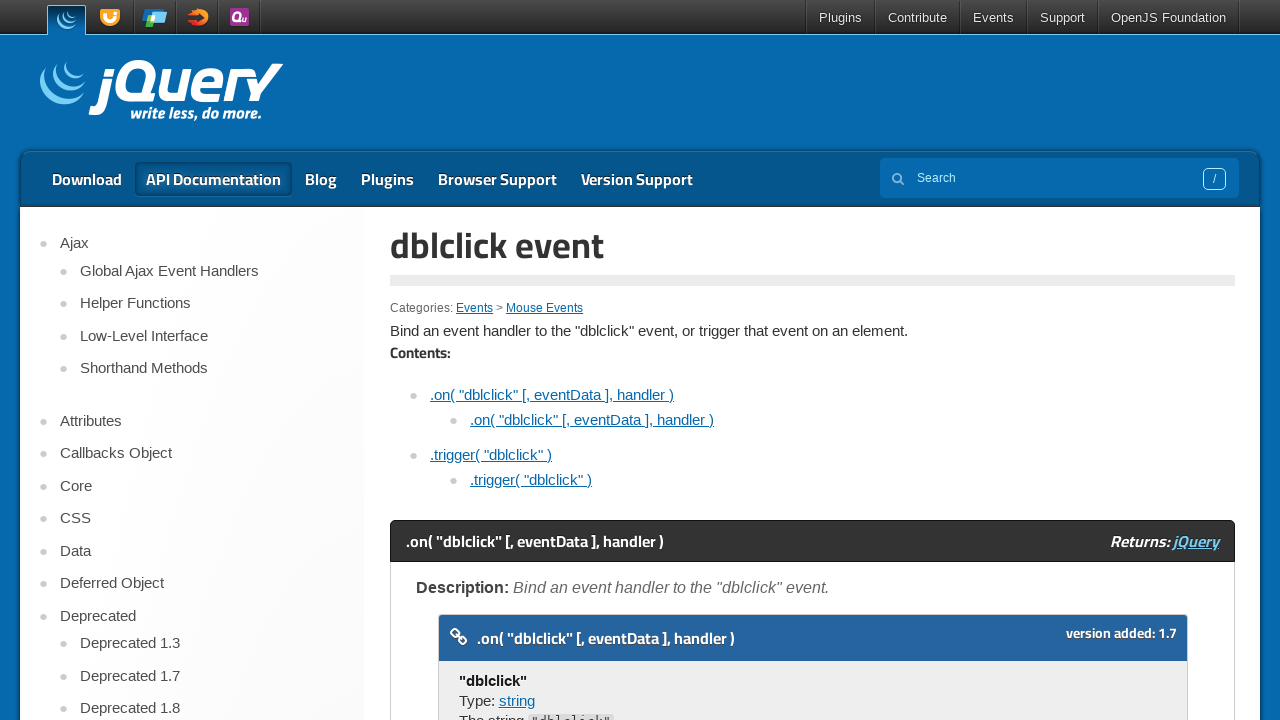

Retrieved initial background color: rgb(0, 0, 255) none repeat scroll 0% 0% / auto padding-box border-box
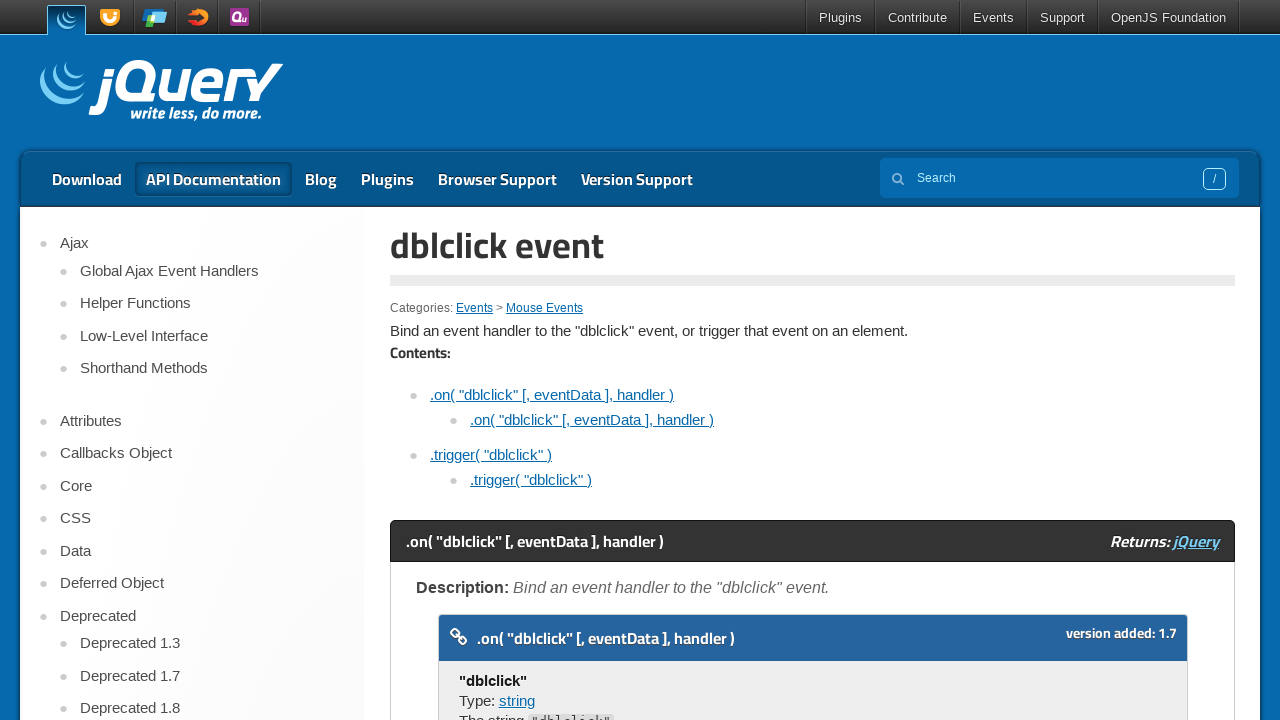

Double-clicked the box element at (478, 360) on iframe >> nth=0 >> internal:control=enter-frame >> xpath=//span[text()='Double c
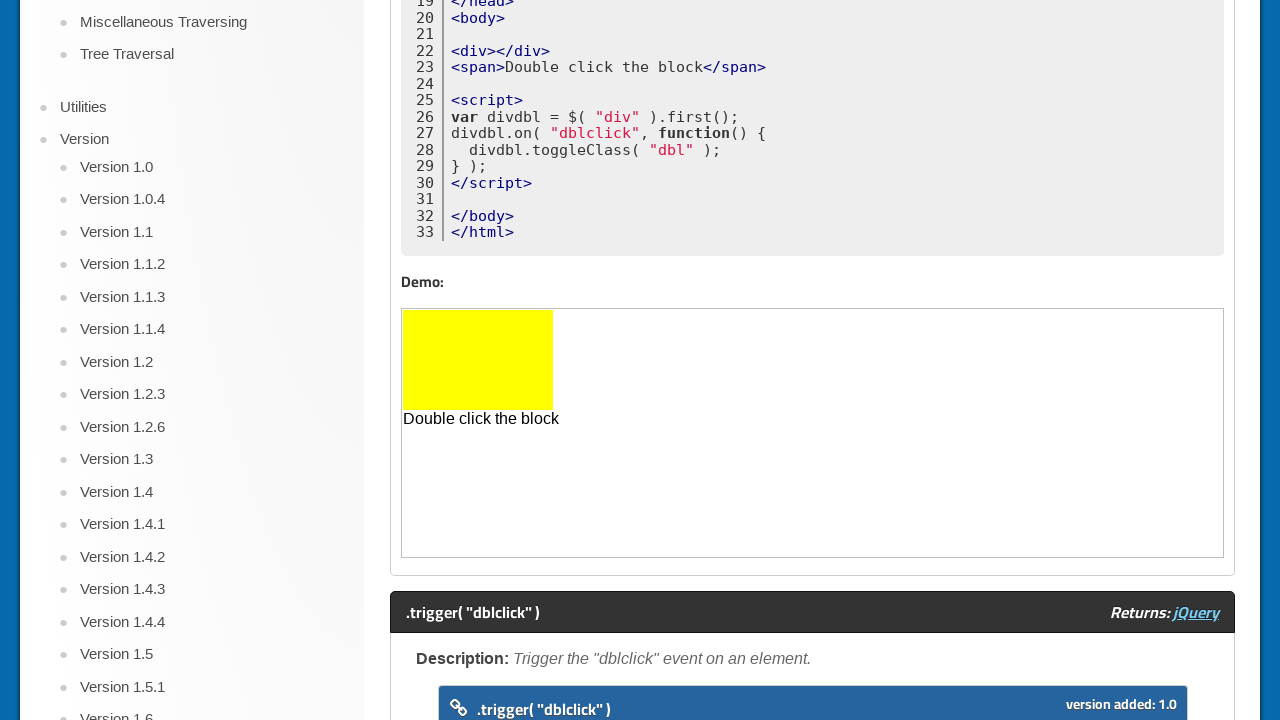

Retrieved background color after double-click: rgb(255, 255, 0) none repeat scroll 0% 0% / auto padding-box border-box
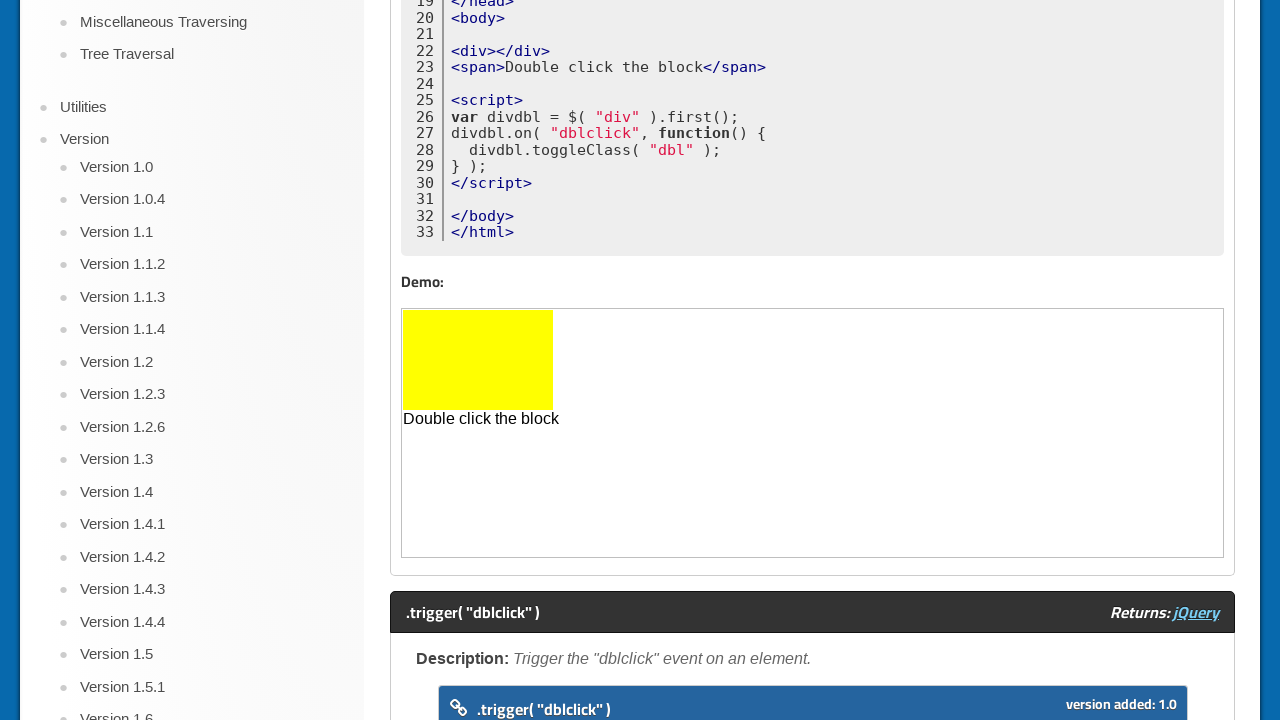

Verified that background color changed after double-click
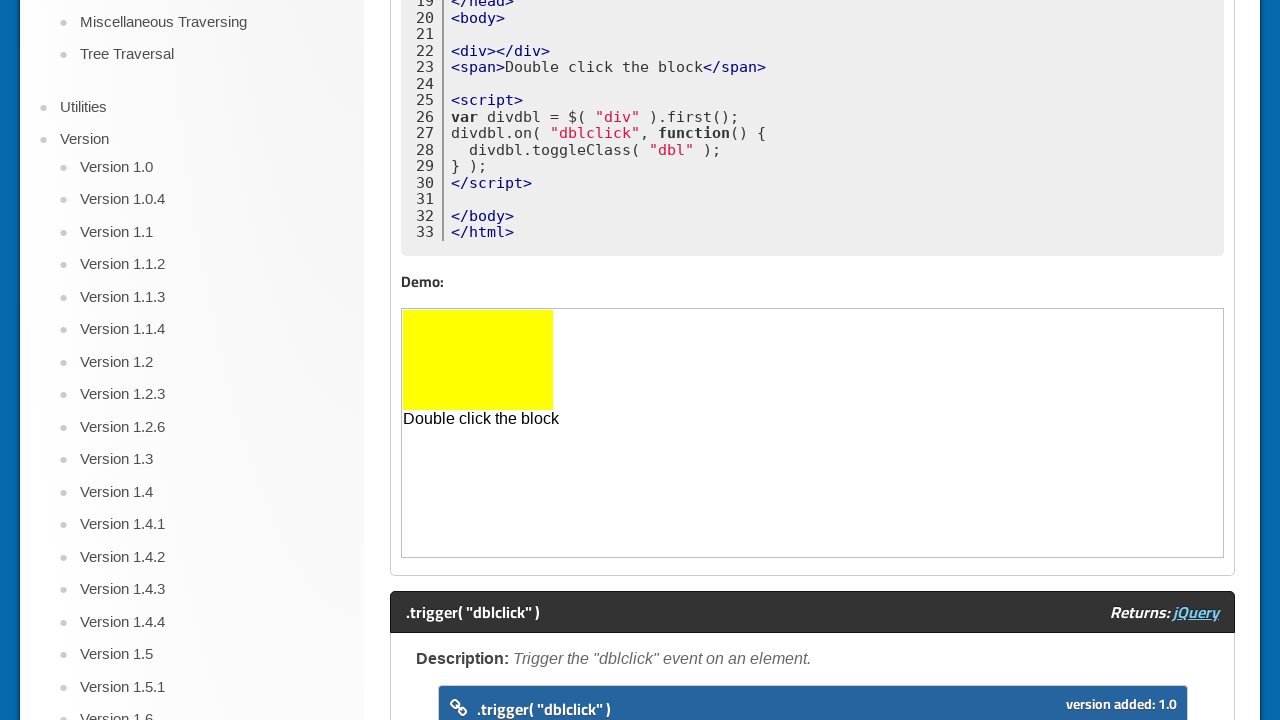

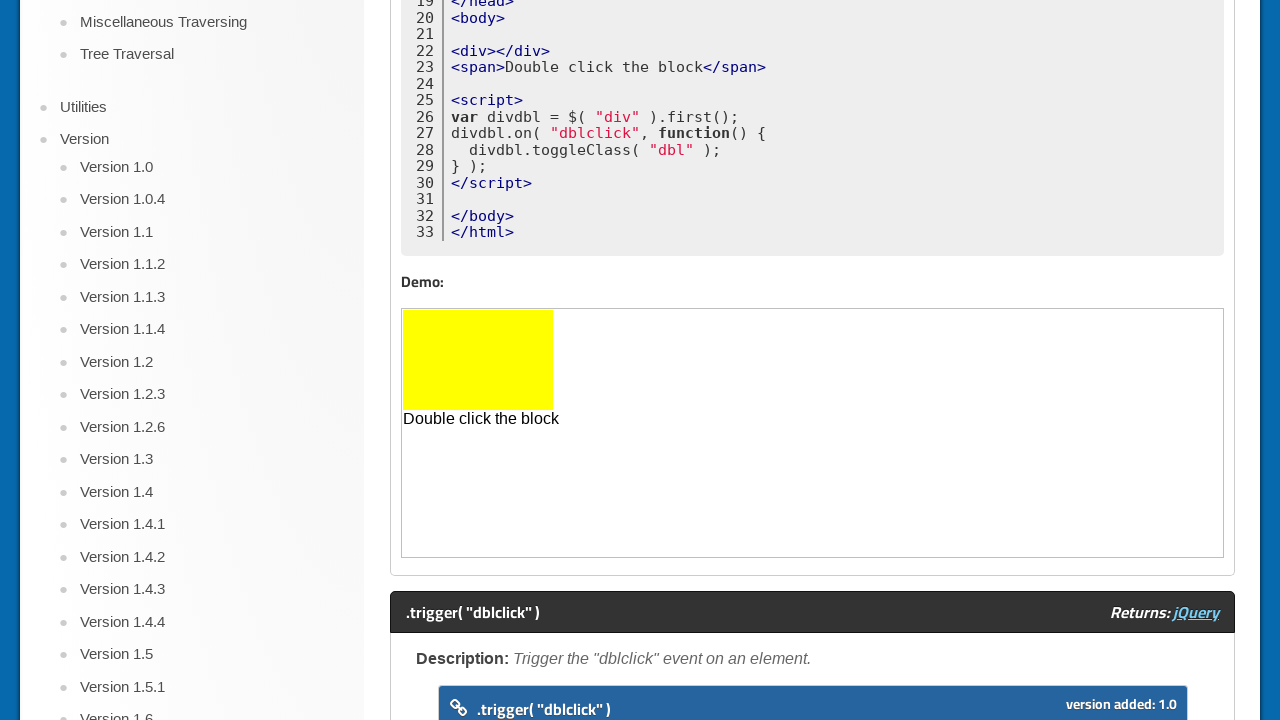